Tests dropdown selection functionality by selecting currency options using different methods - by index, visible text, and value

Starting URL: https://rahulshettyacademy.com/dropdownsPractise

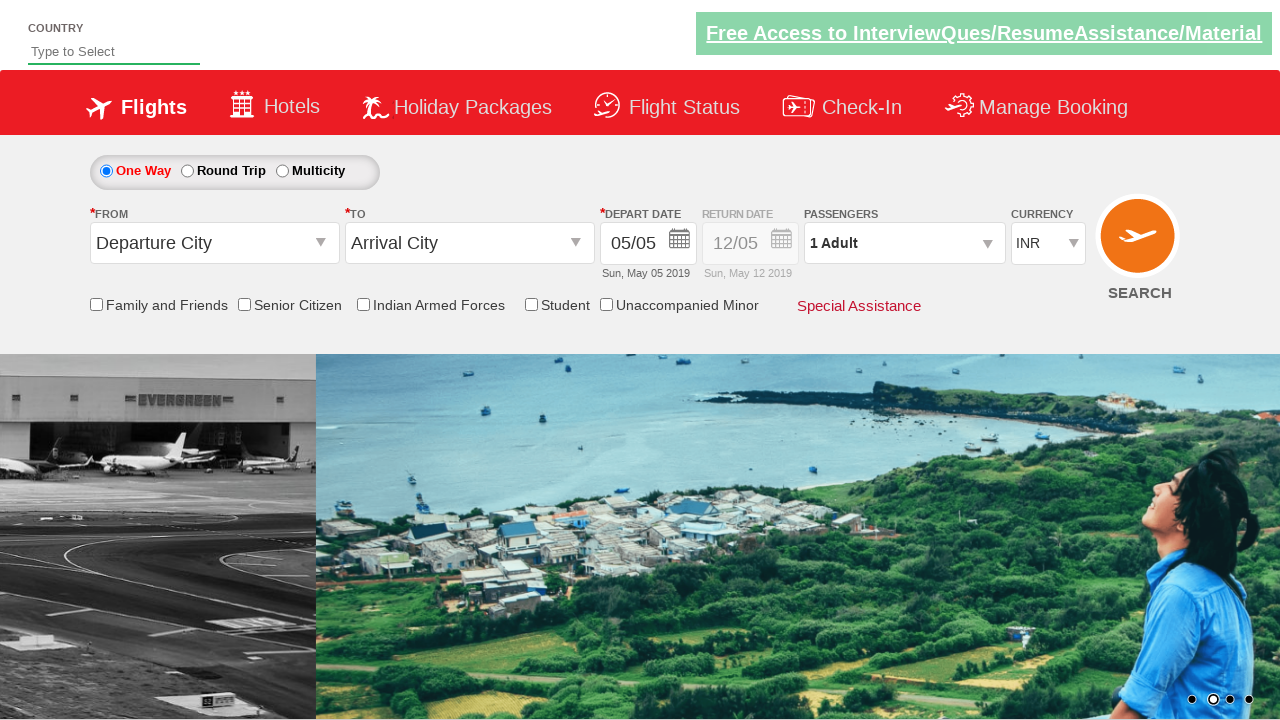

Located currency dropdown element
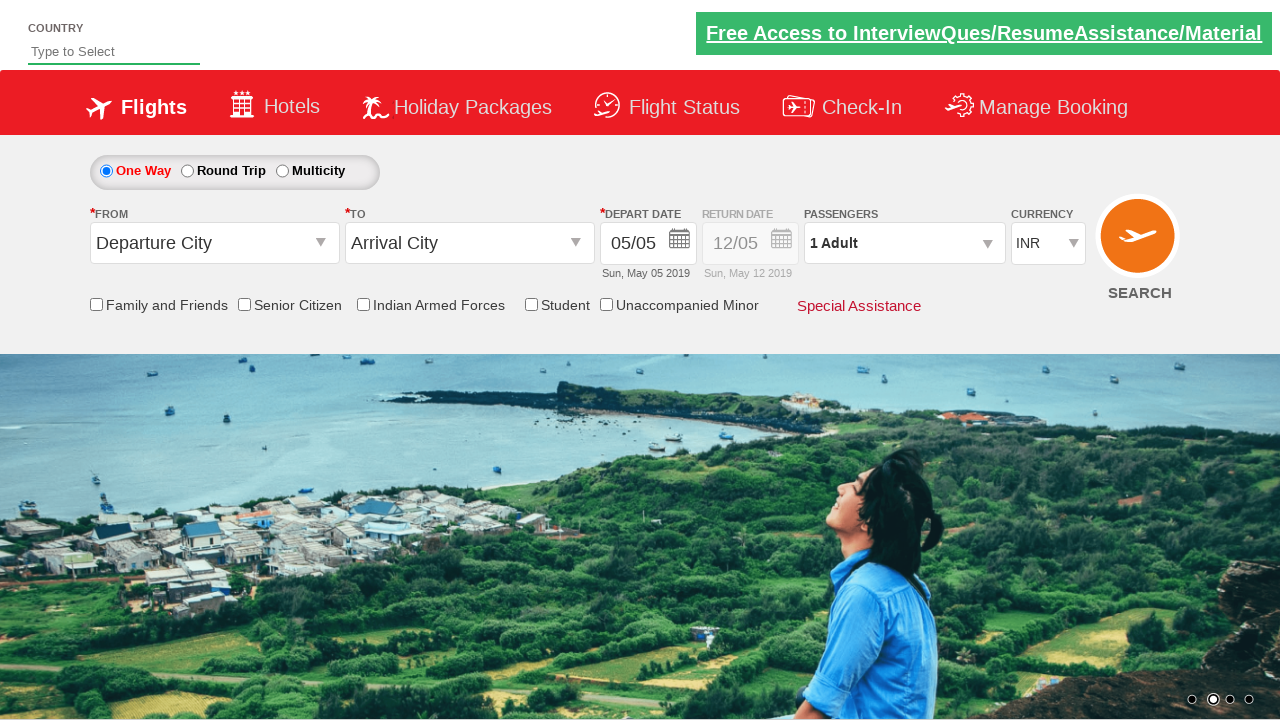

Selected 4th currency option by index on #ctl00_mainContent_DropDownListCurrency
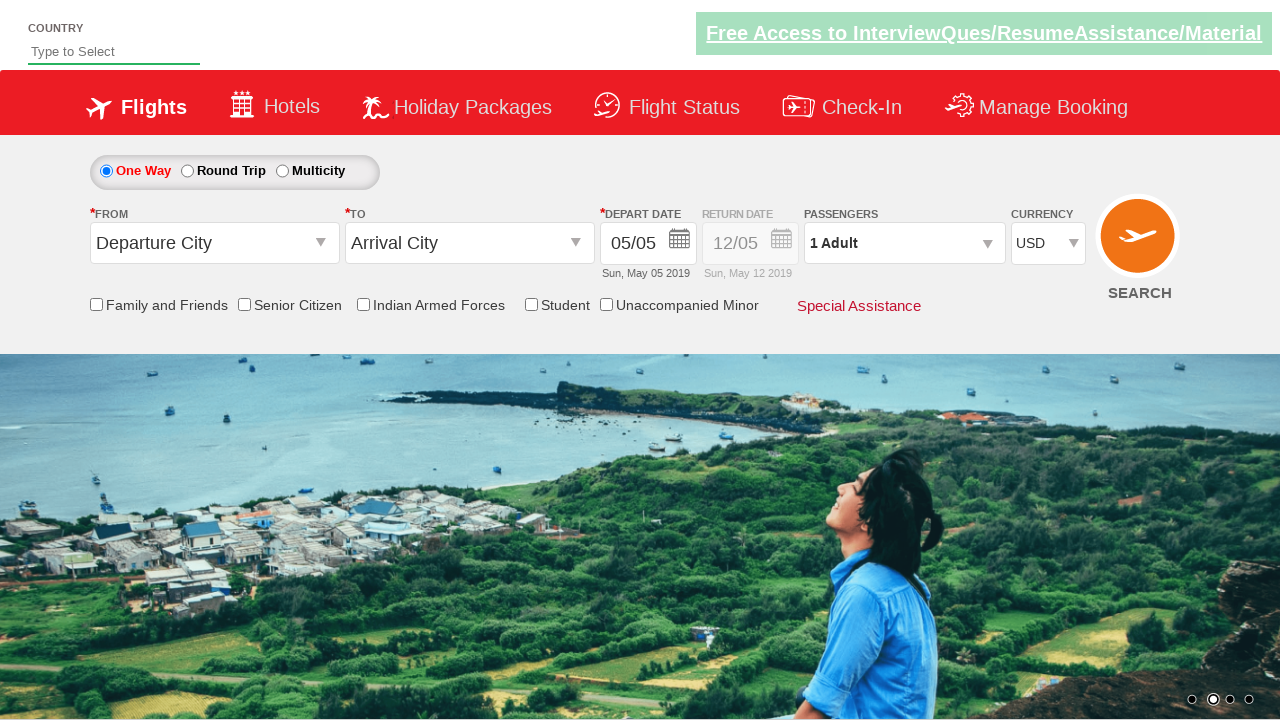

Selected AED currency by visible text on #ctl00_mainContent_DropDownListCurrency
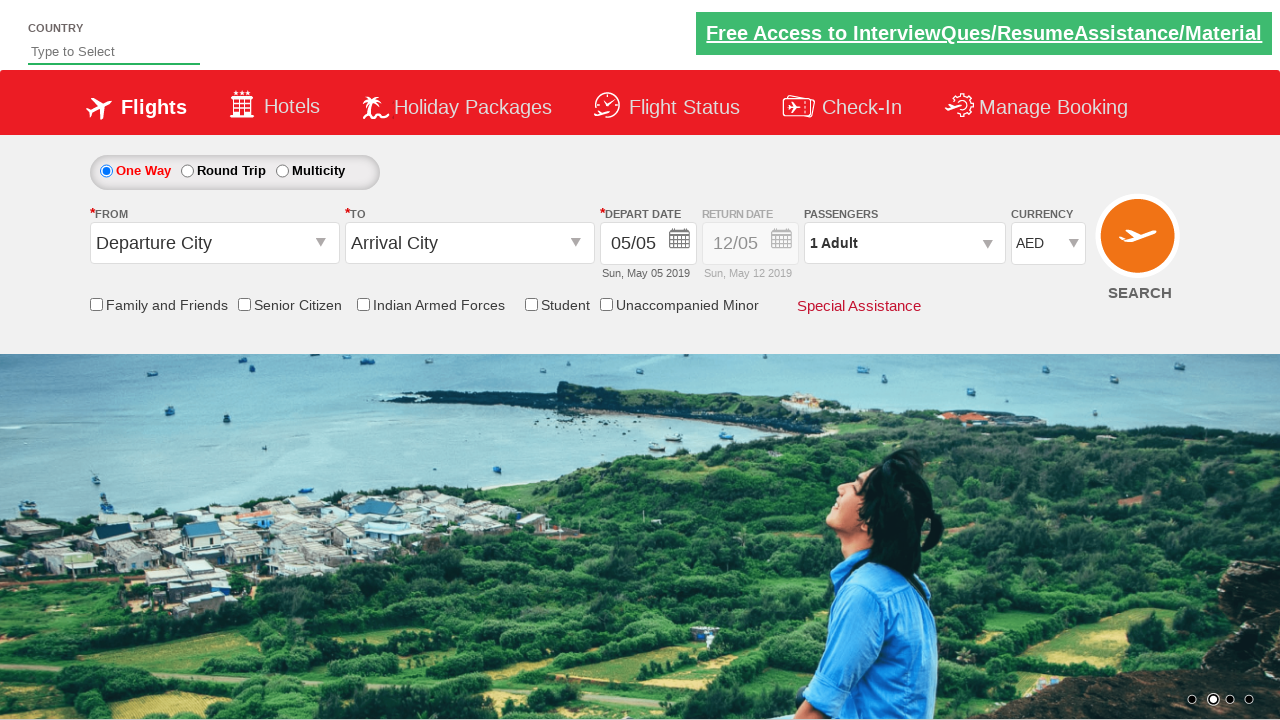

Selected INR currency by value attribute on #ctl00_mainContent_DropDownListCurrency
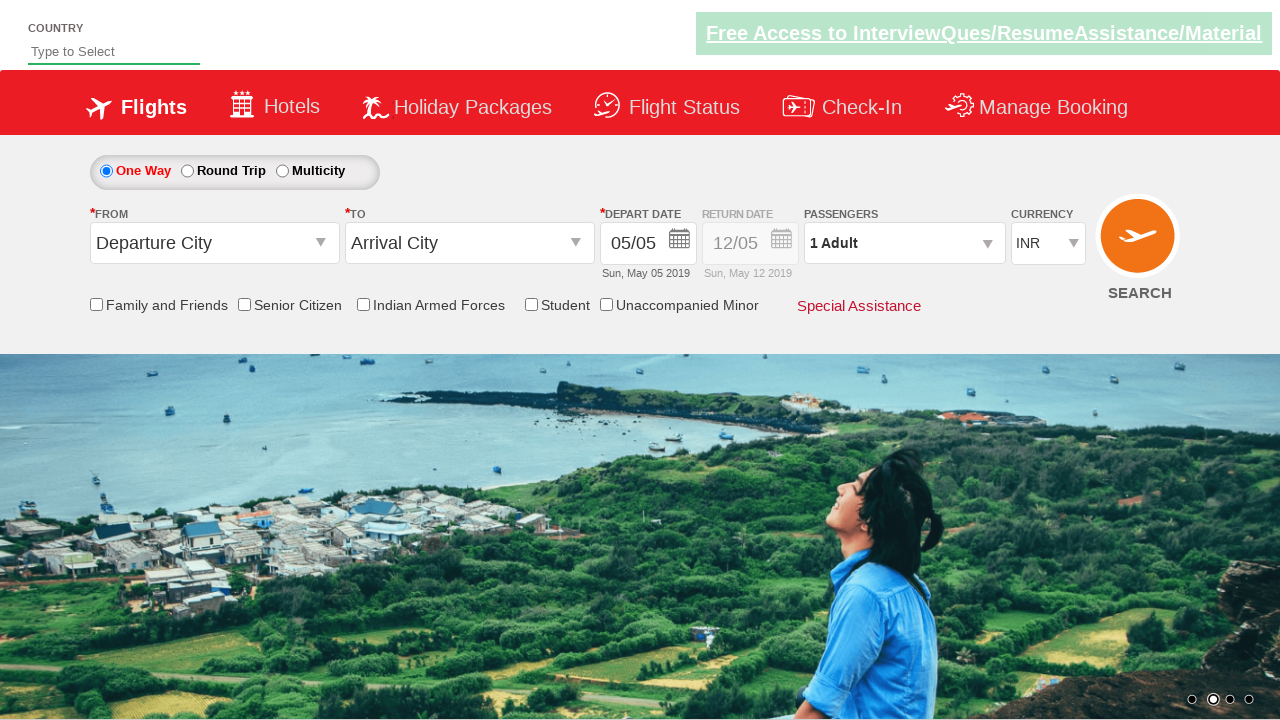

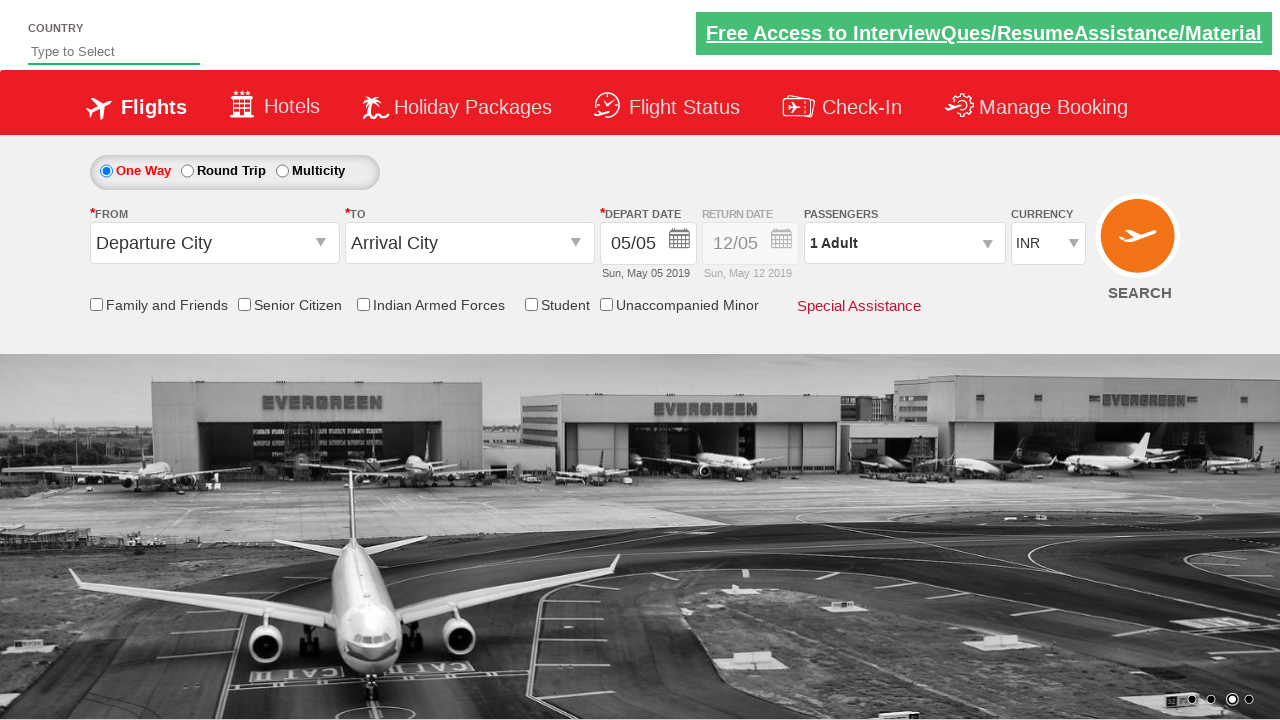